Tests Bilibili search functionality by entering a search query, clicking submit, then testing browser navigation with back, forward, and refresh actions.

Starting URL: https://www.bilibili.com

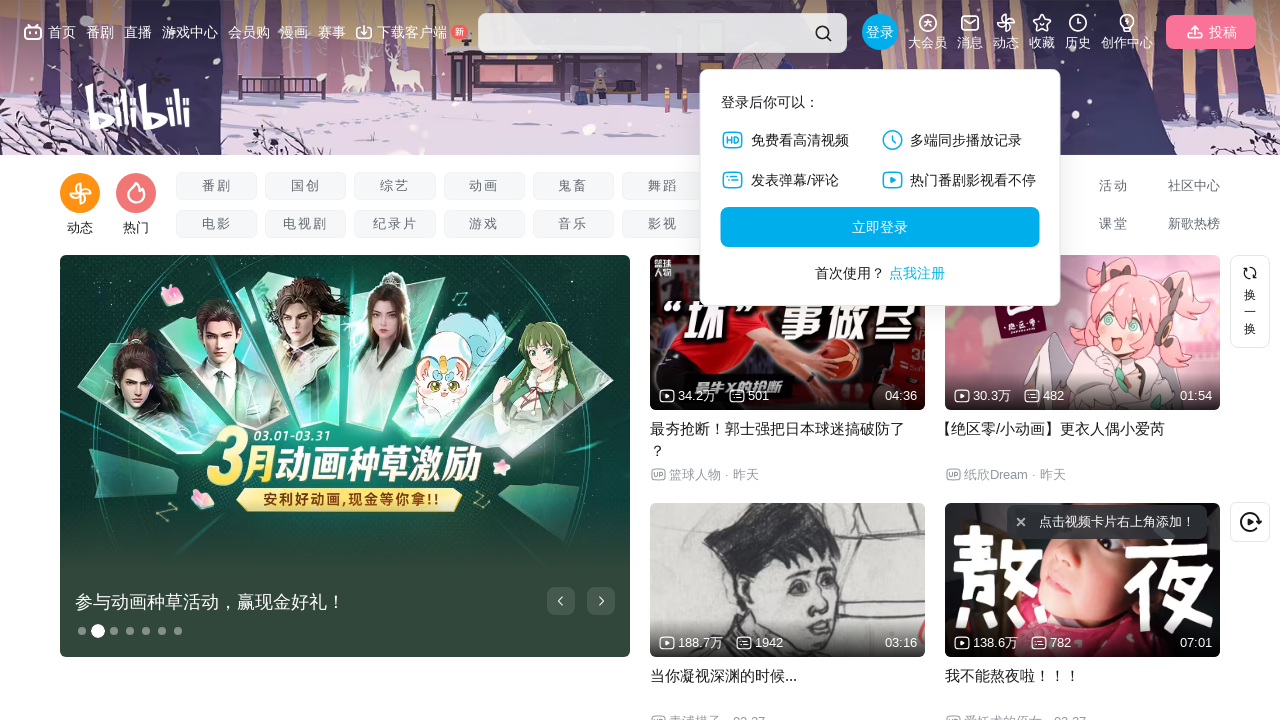

Filled search input with 'cs' on .nav-search-input
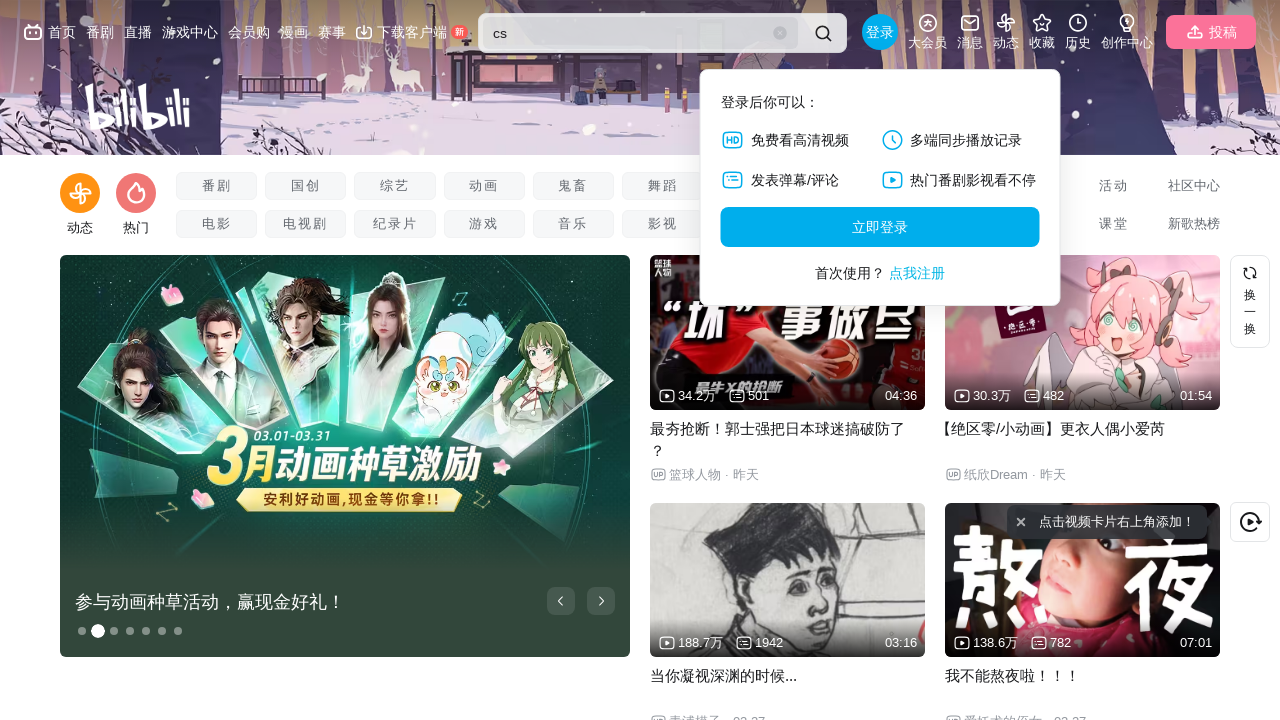

Clicked search button to submit query at (823, 33) on .nav-search-btn
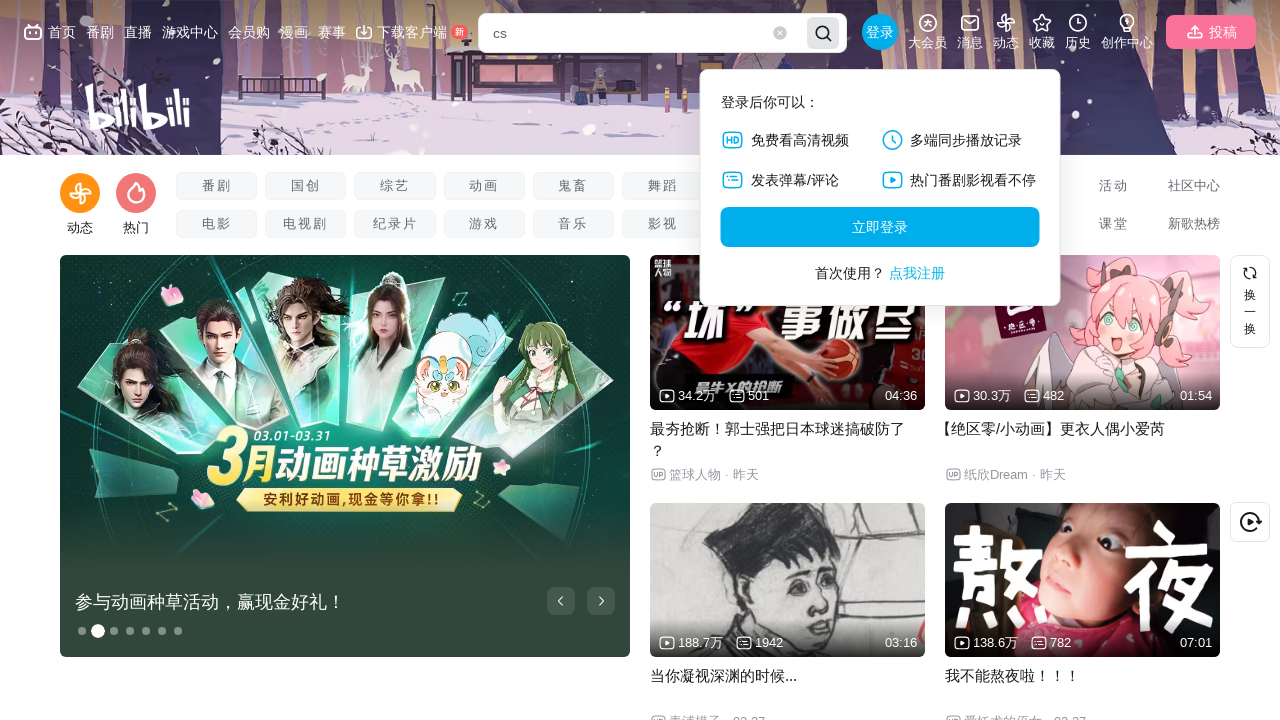

Search results page loaded
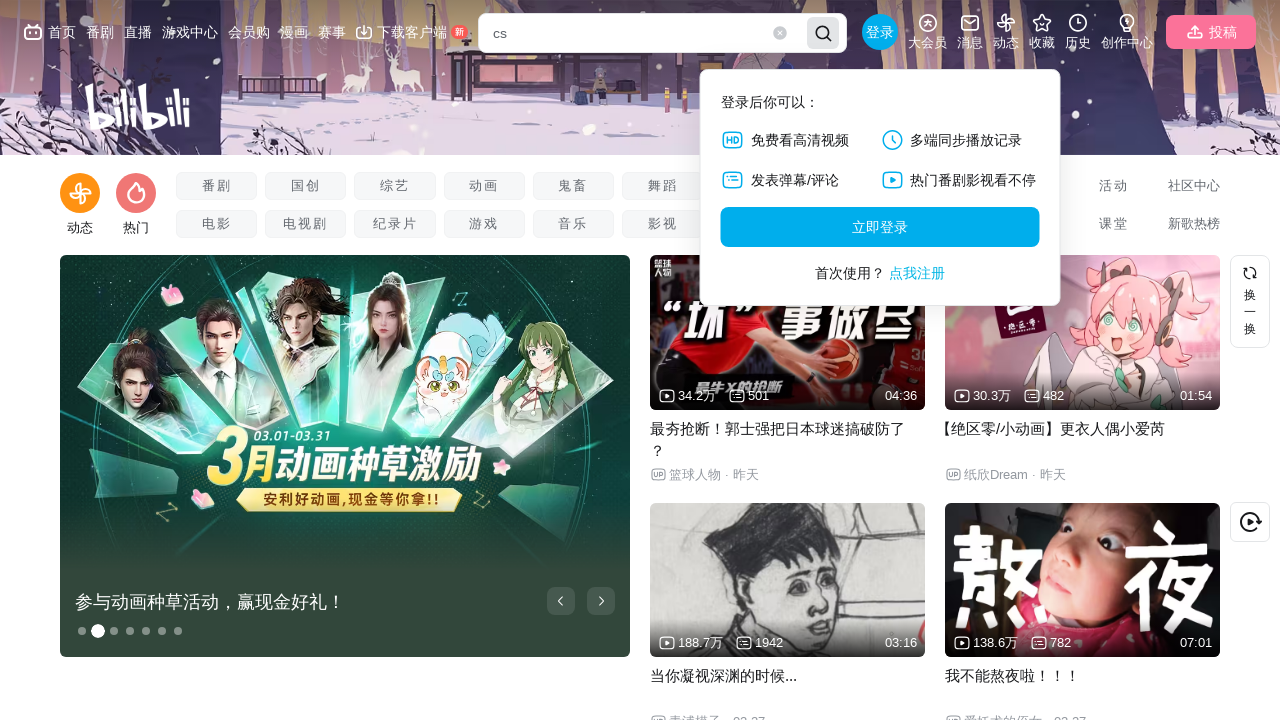

Navigated back to previous page
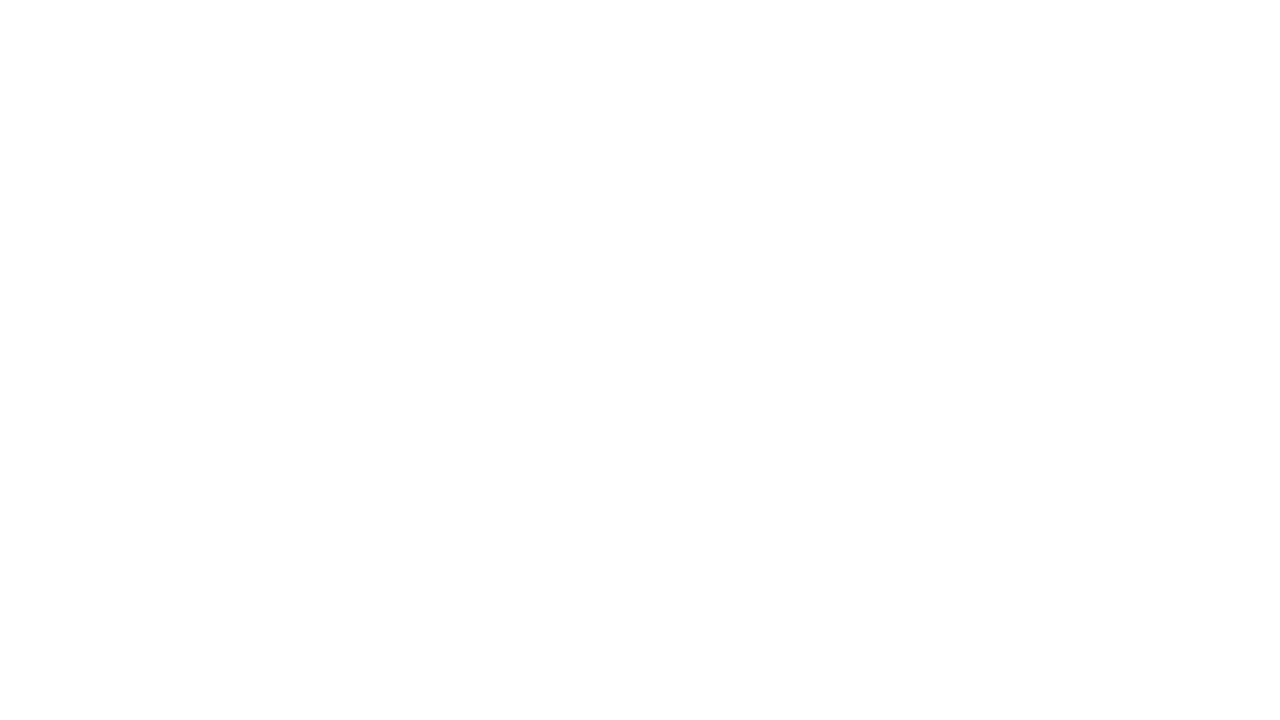

Navigated forward to search results page
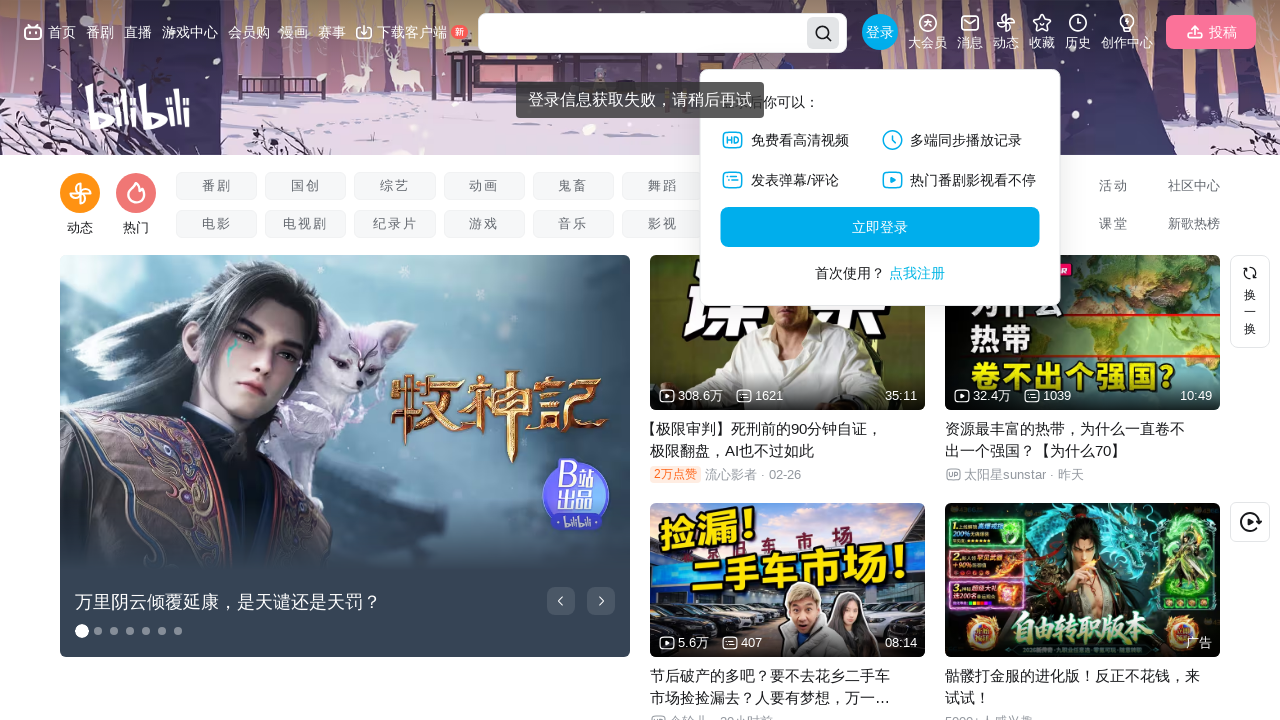

Refreshed the current page
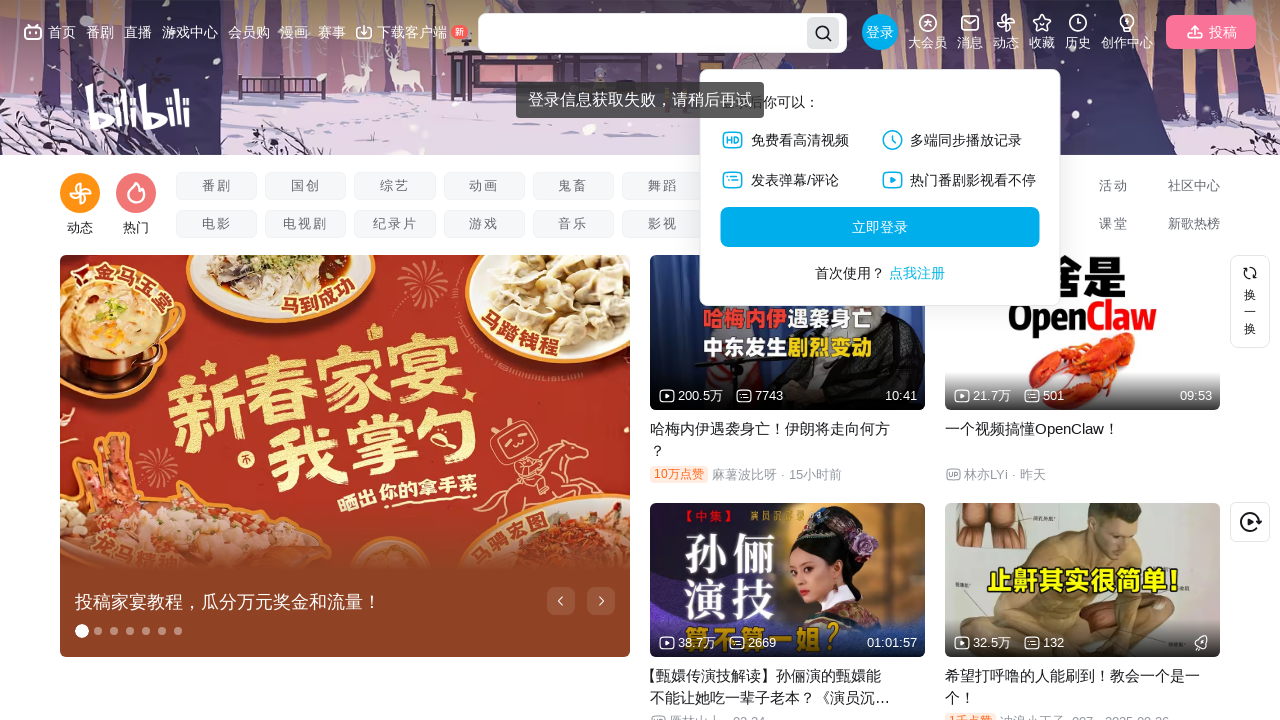

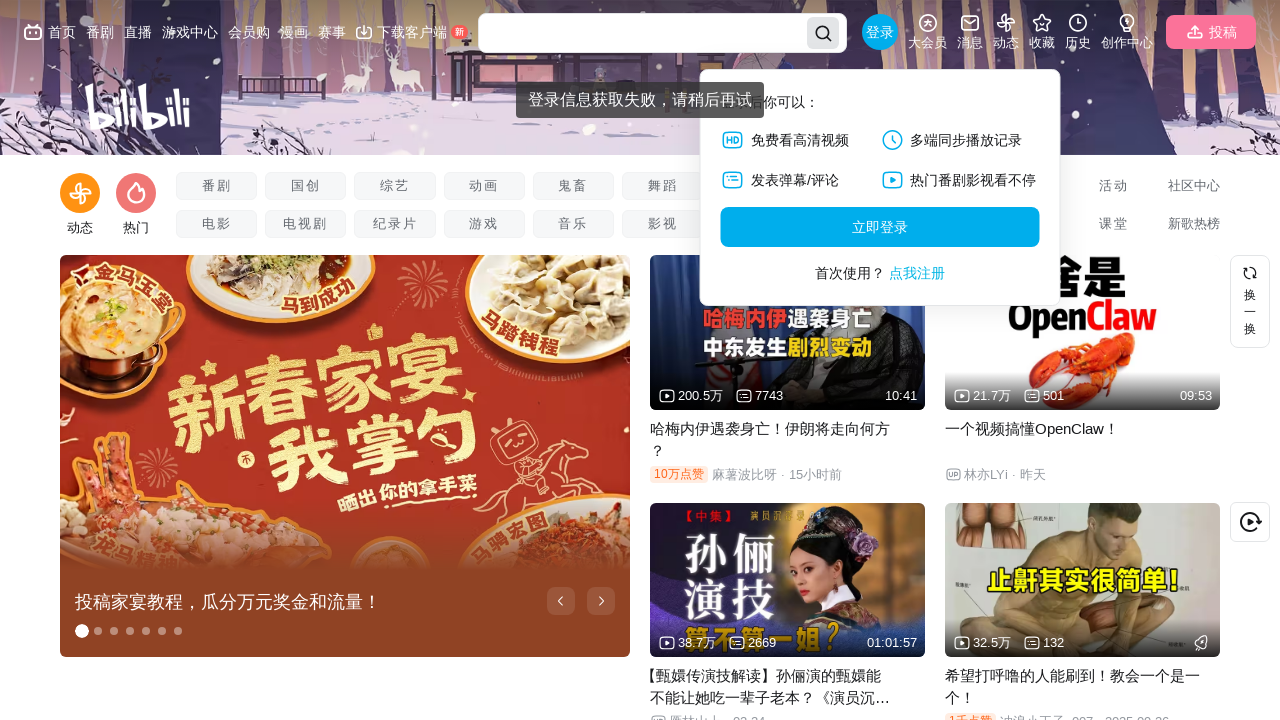